Tests page scrolling functionality by scrolling the main window and then scrolling within a specific table element

Starting URL: https://rahulshettyacademy.com/AutomationPractice/

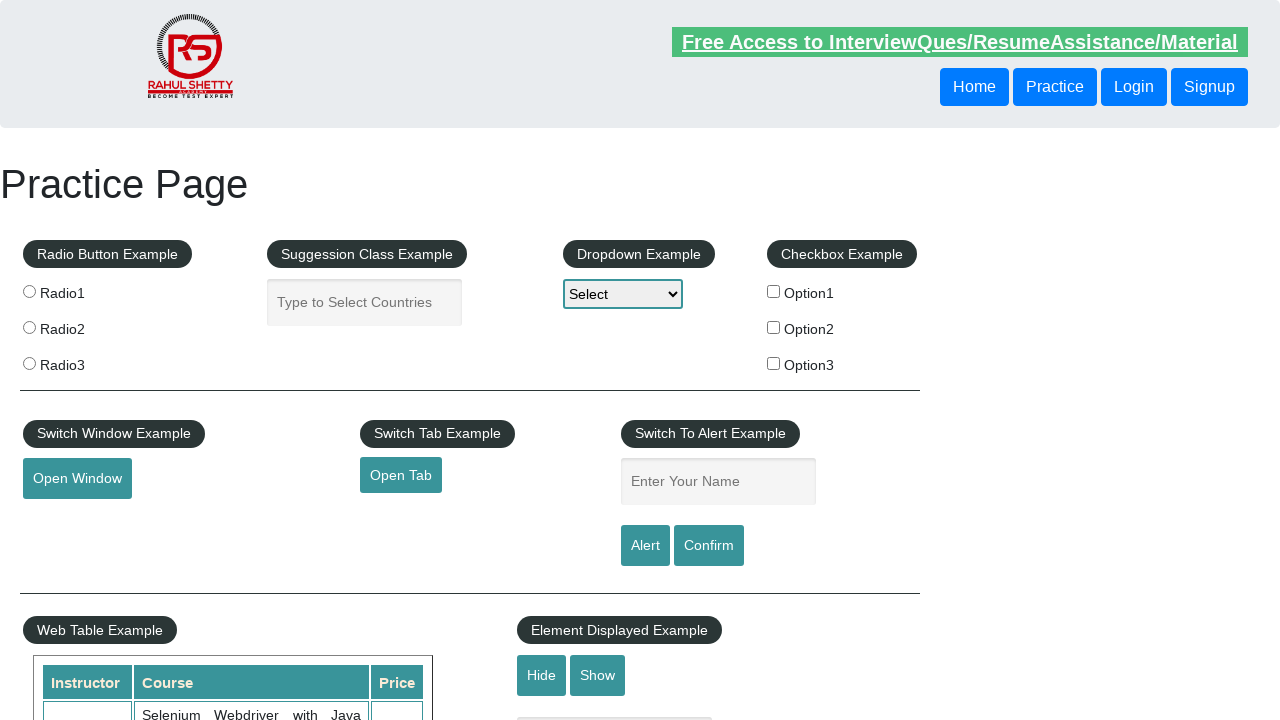

Scrolled main window down by 600 pixels
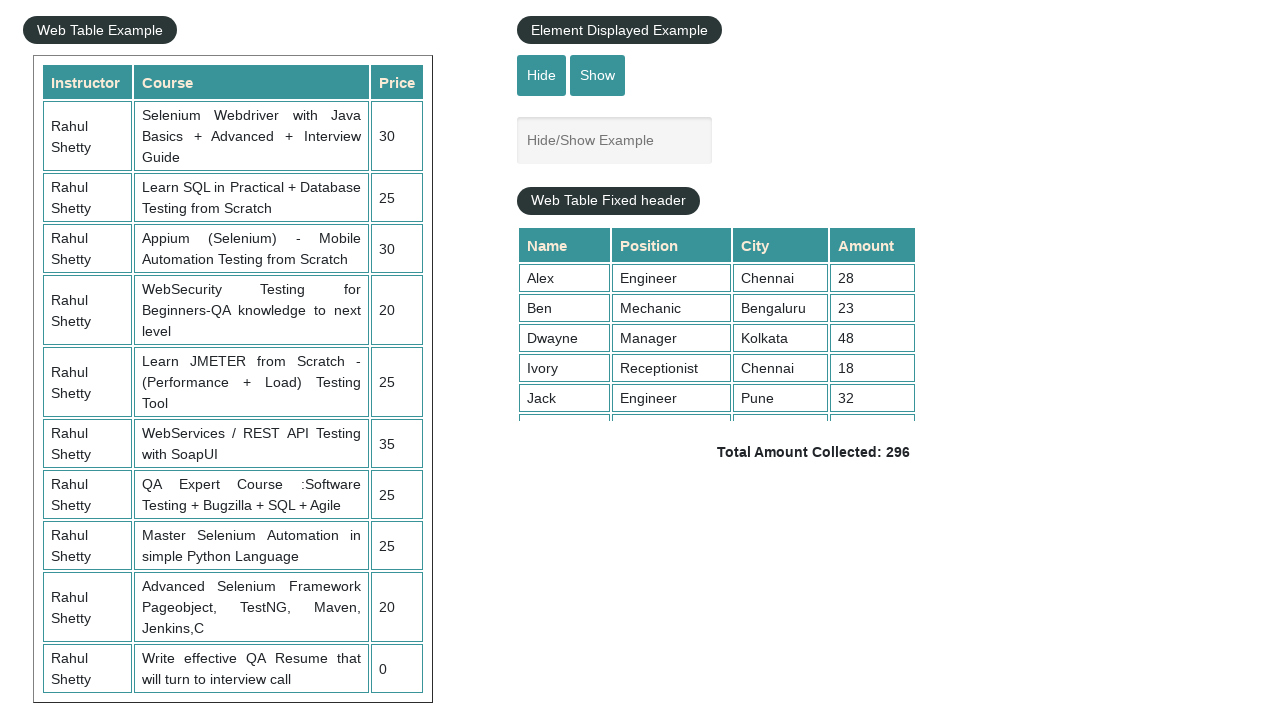

Waited 2 seconds for scroll to complete
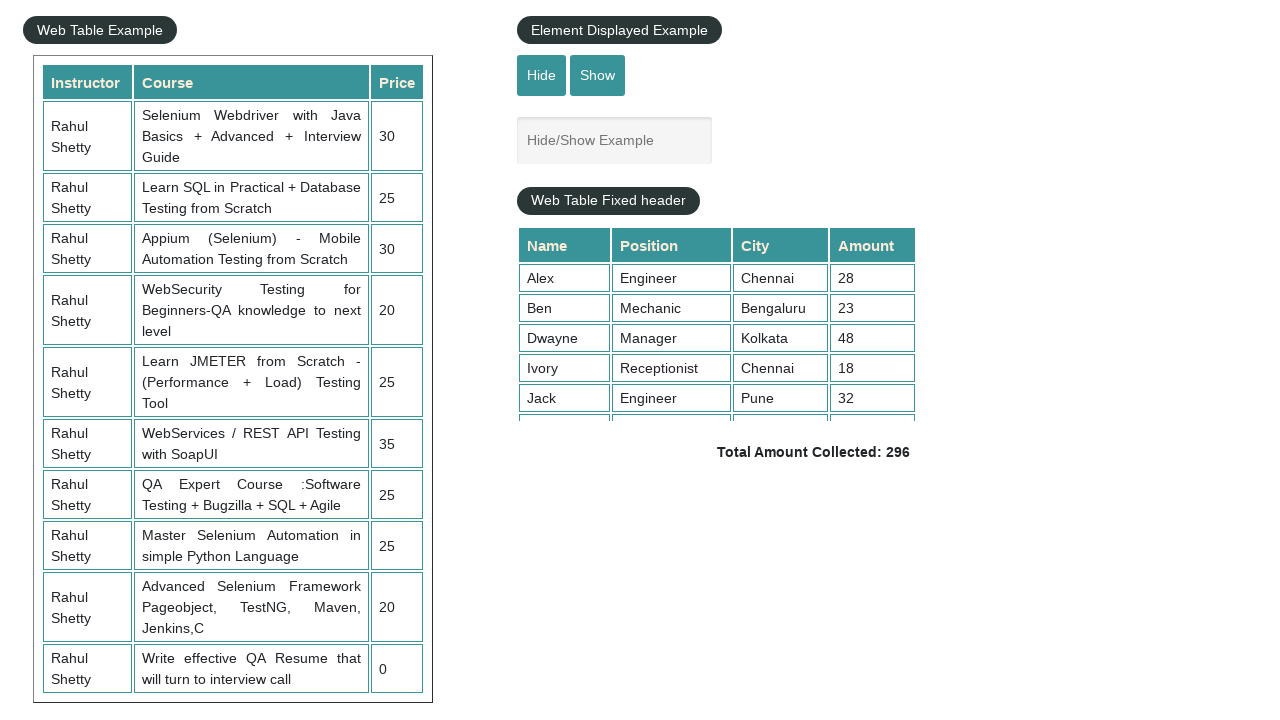

Scrolled table element with class 'tableFixHead' to position 5000
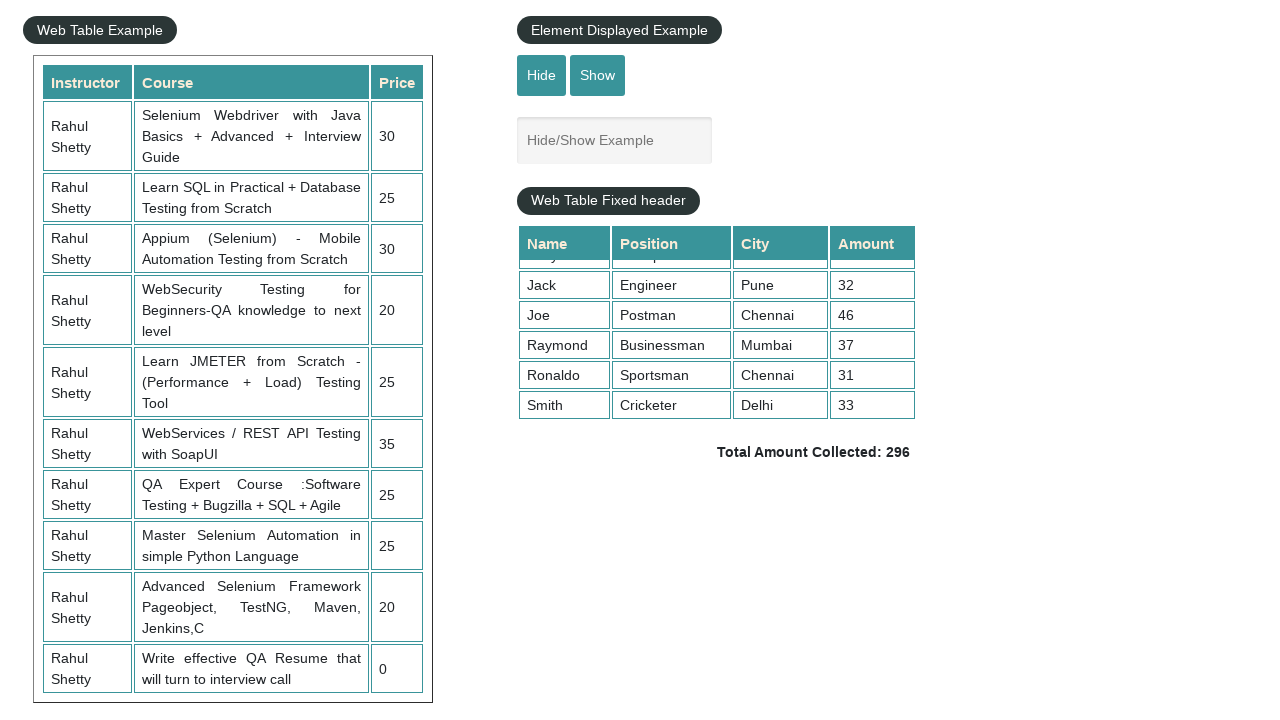

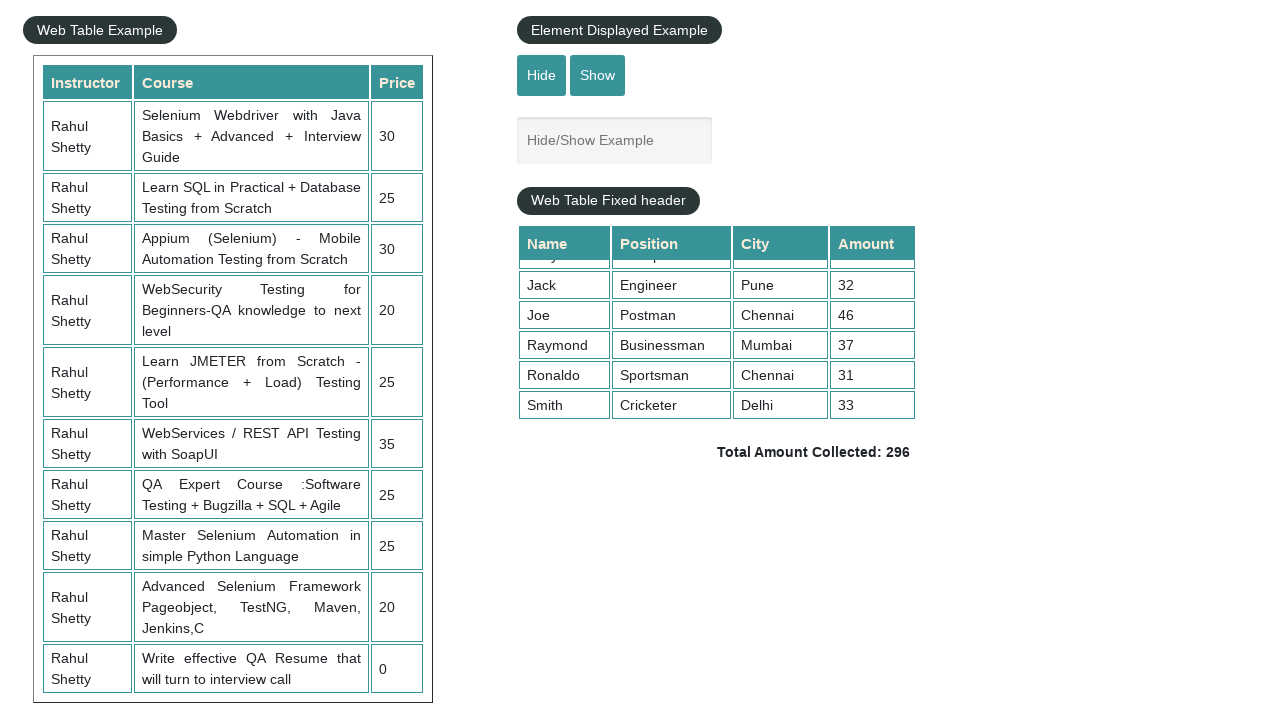